Tests JavaScript alert and confirm dialog handling by entering a name, triggering alerts, and accepting/dismissing them on a practice automation website.

Starting URL: https://rahulshettyacademy.com/AutomationPractice/

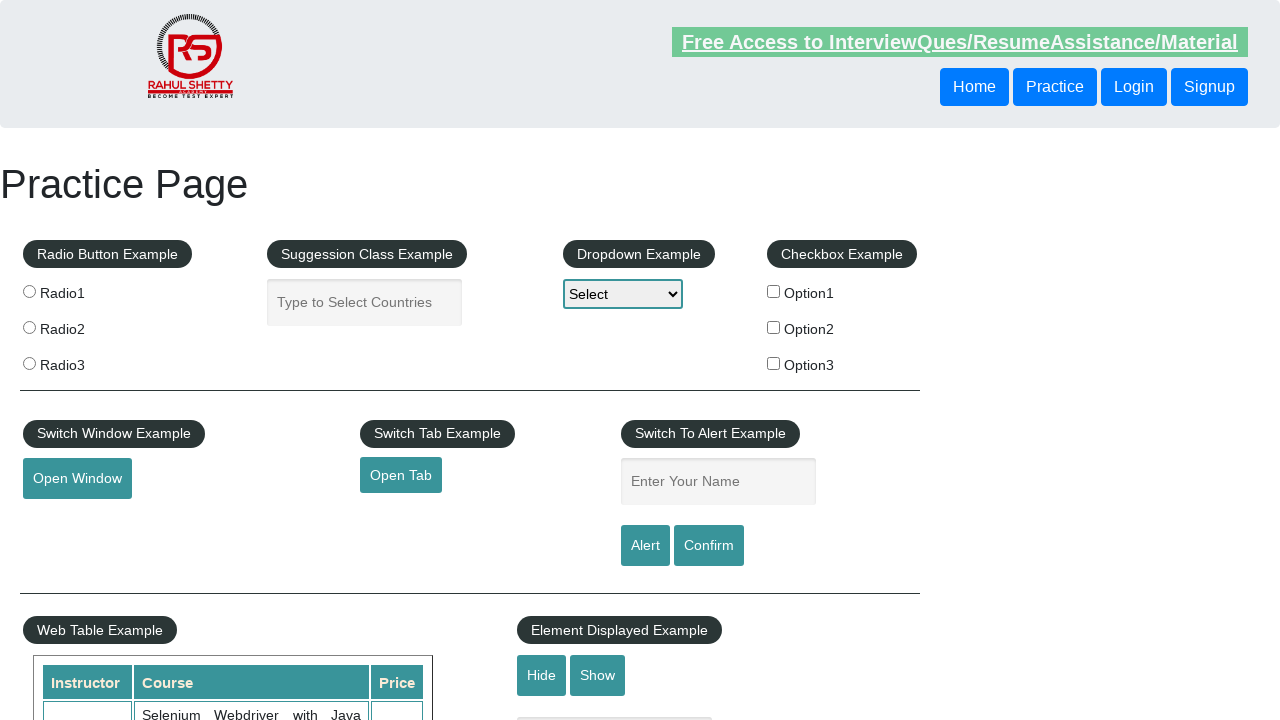

Filled name field with 'Sai' on #name
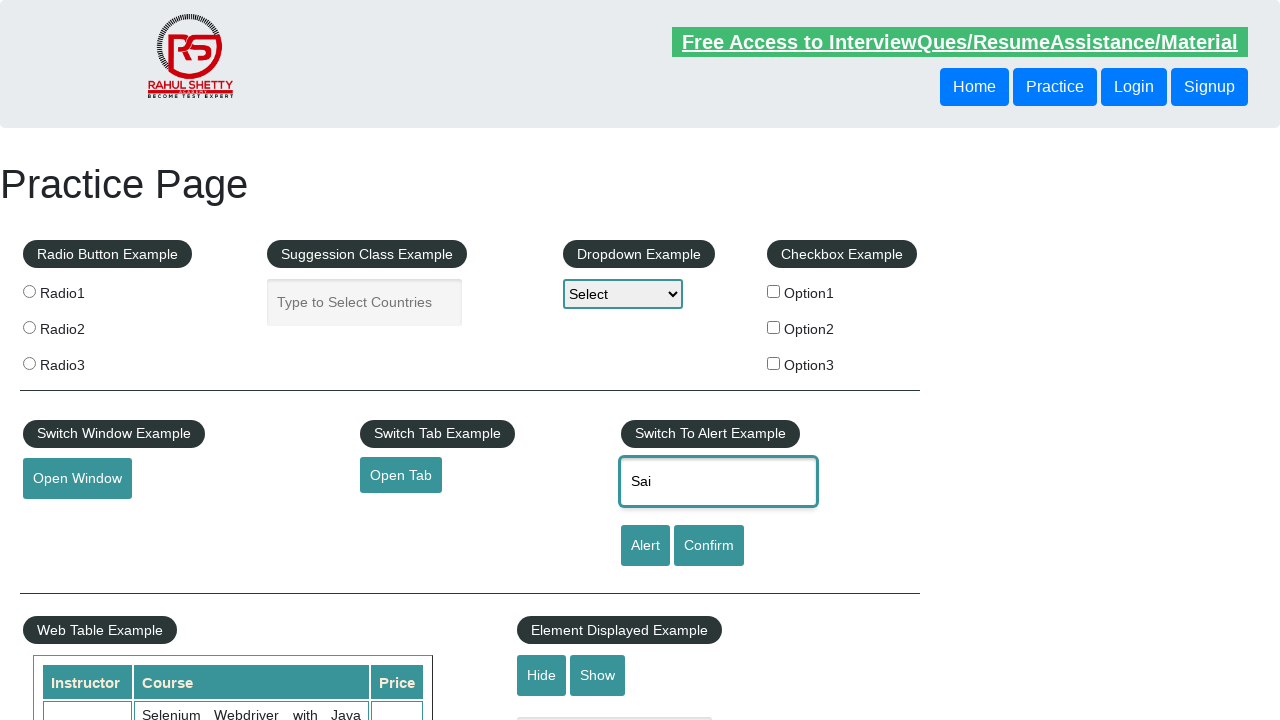

Clicked Alert button to trigger JavaScript alert at (645, 546) on input[value='Alert']
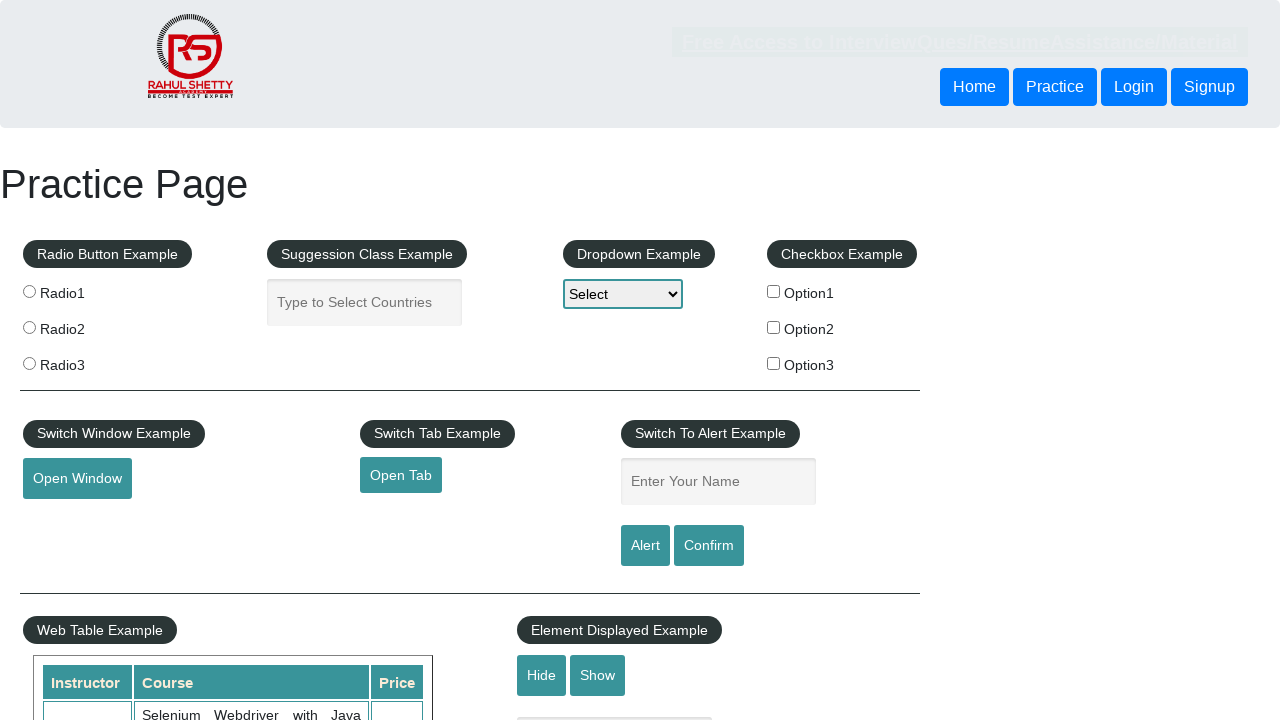

Set up dialog handler to accept alert
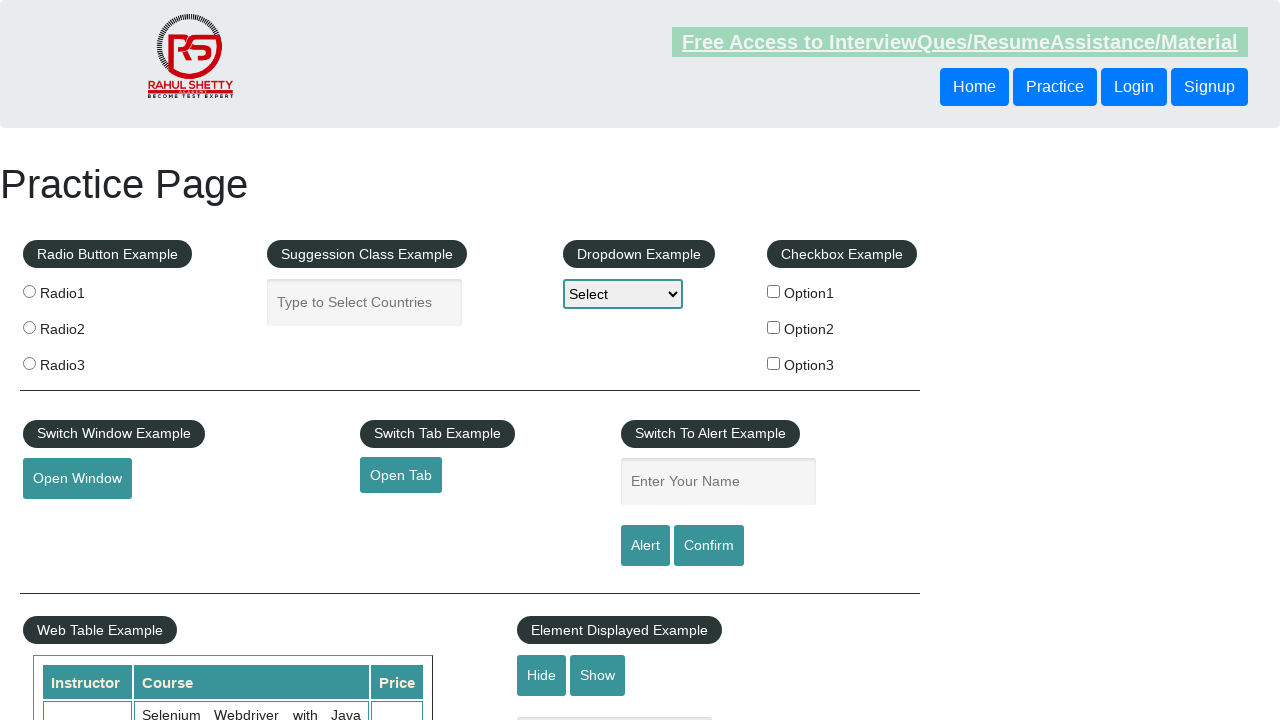

Waited for alert to be processed
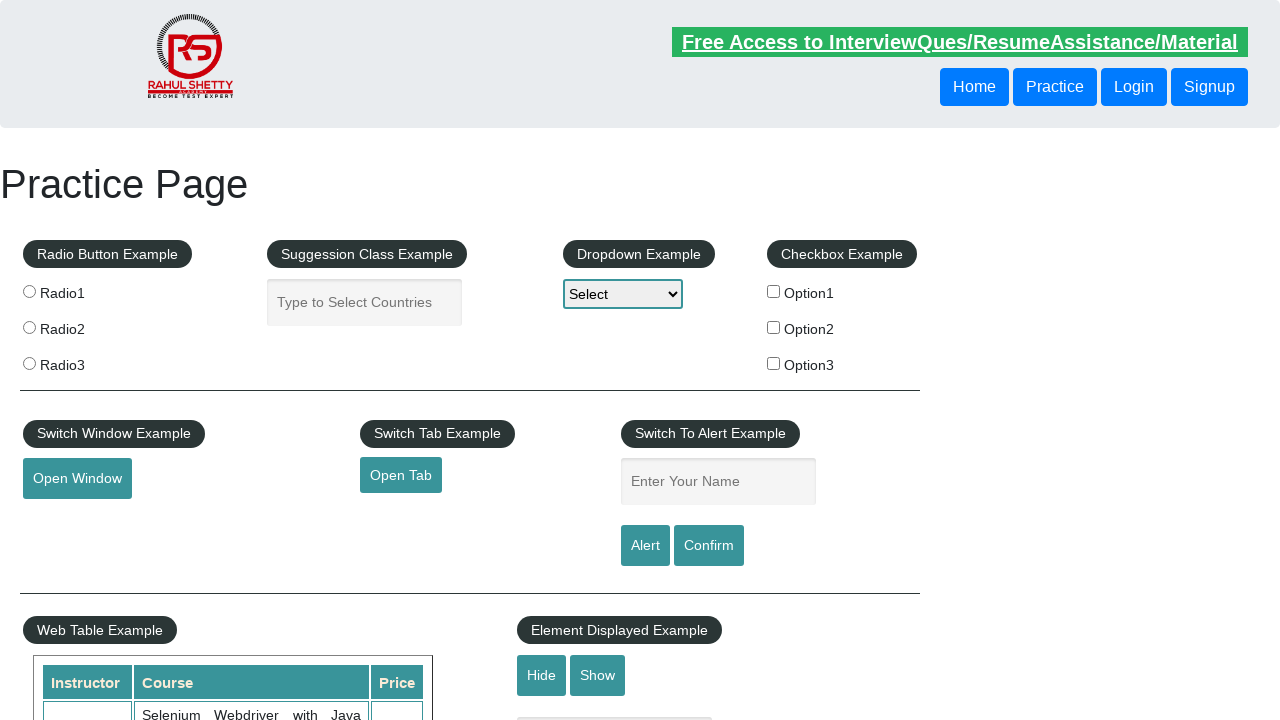

Filled name field again with 'Sai' on #name
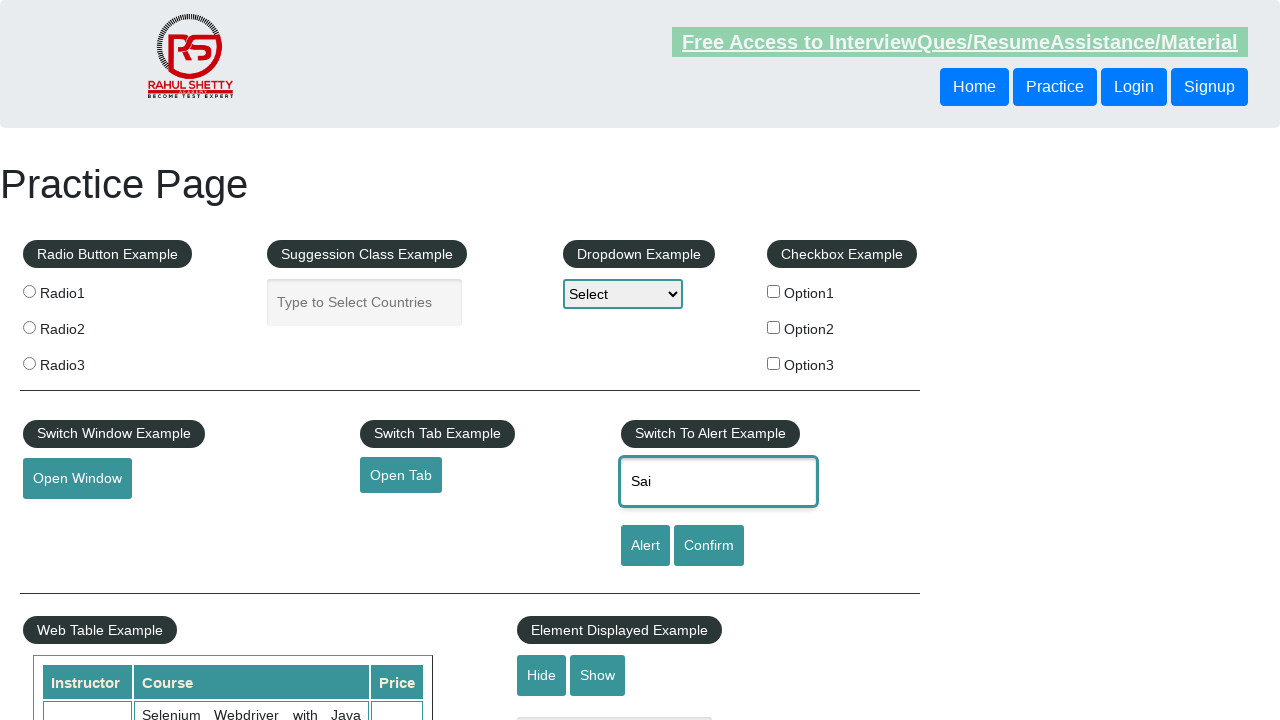

Set up dialog handler to dismiss confirm dialog
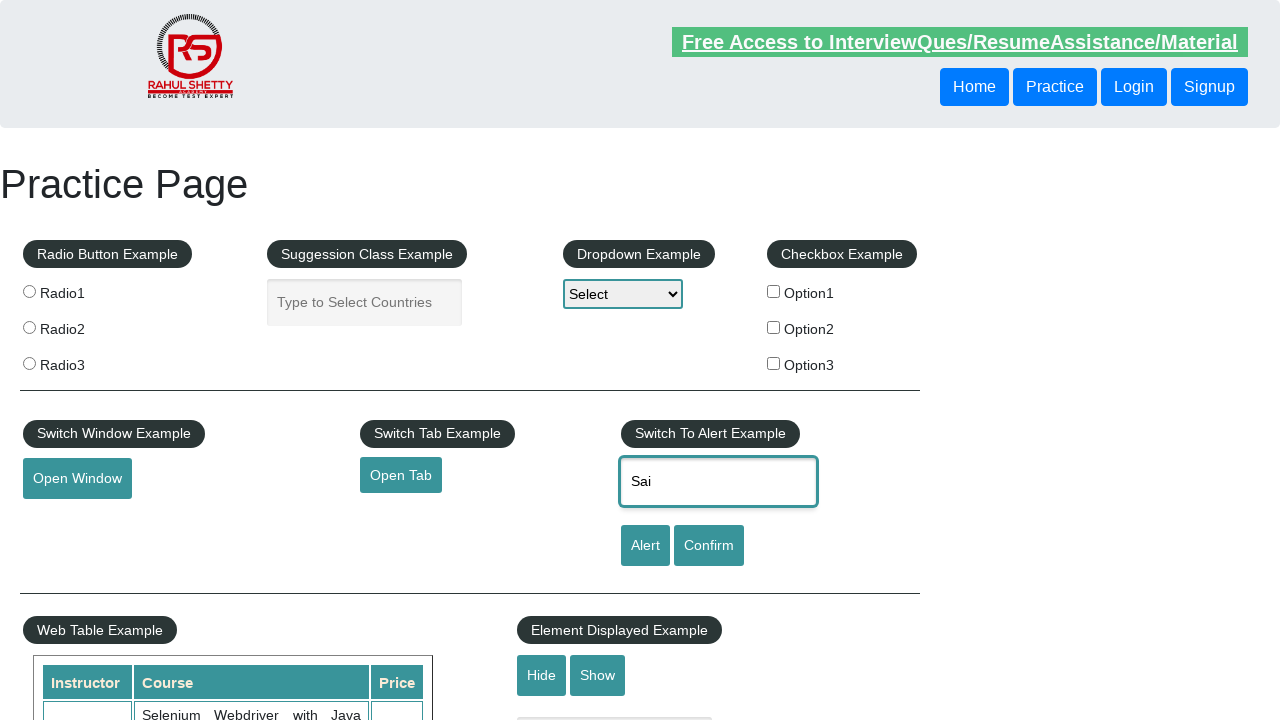

Clicked confirm button to trigger confirm dialog at (709, 546) on #confirmbtn
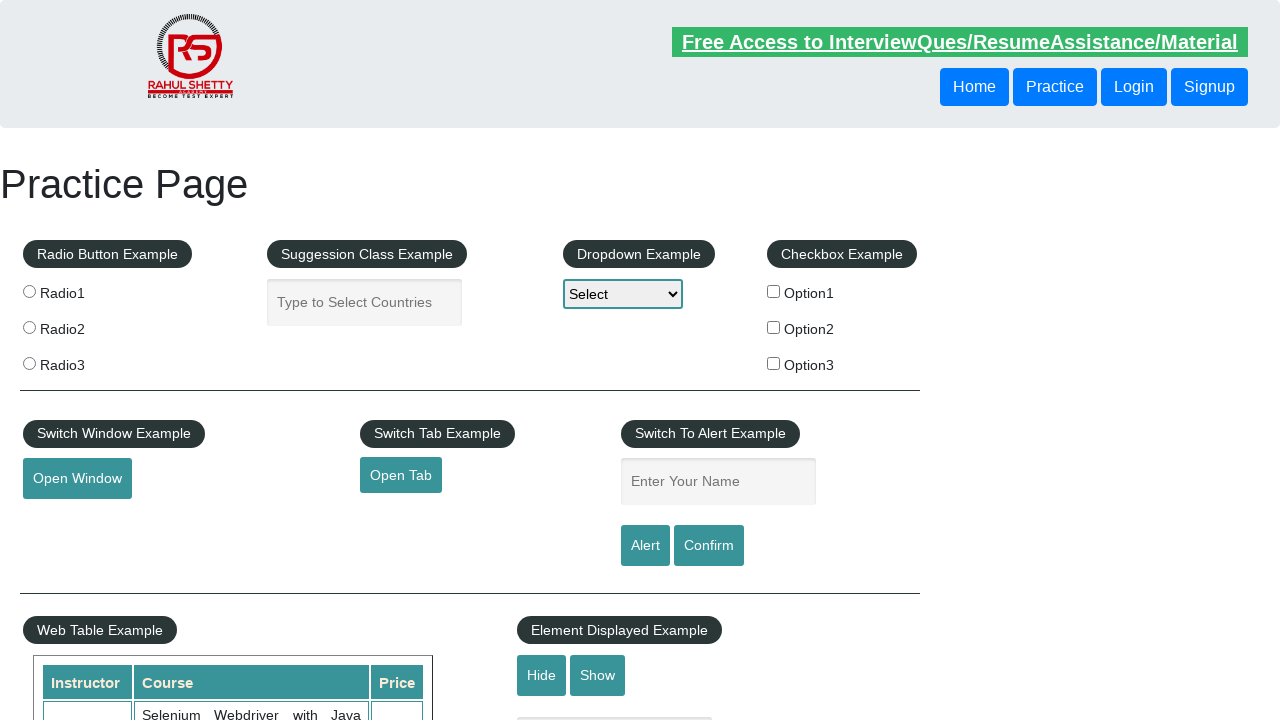

Waited for confirm dialog to be processed
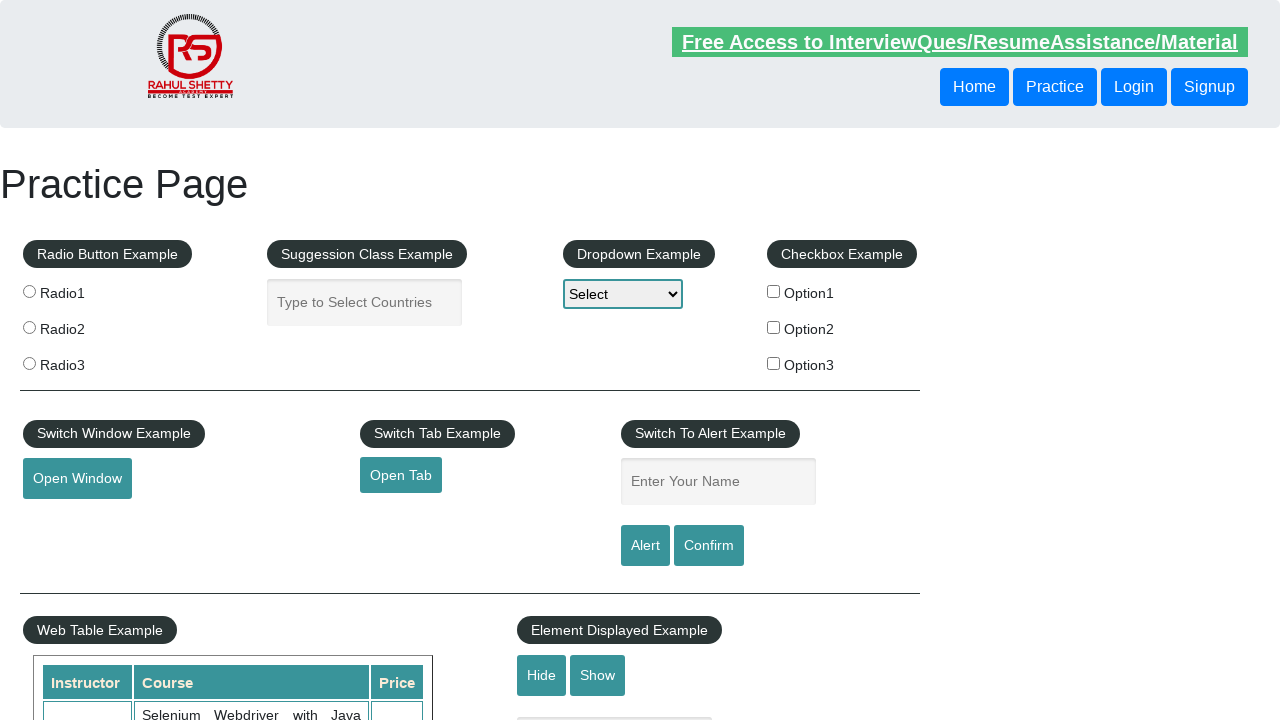

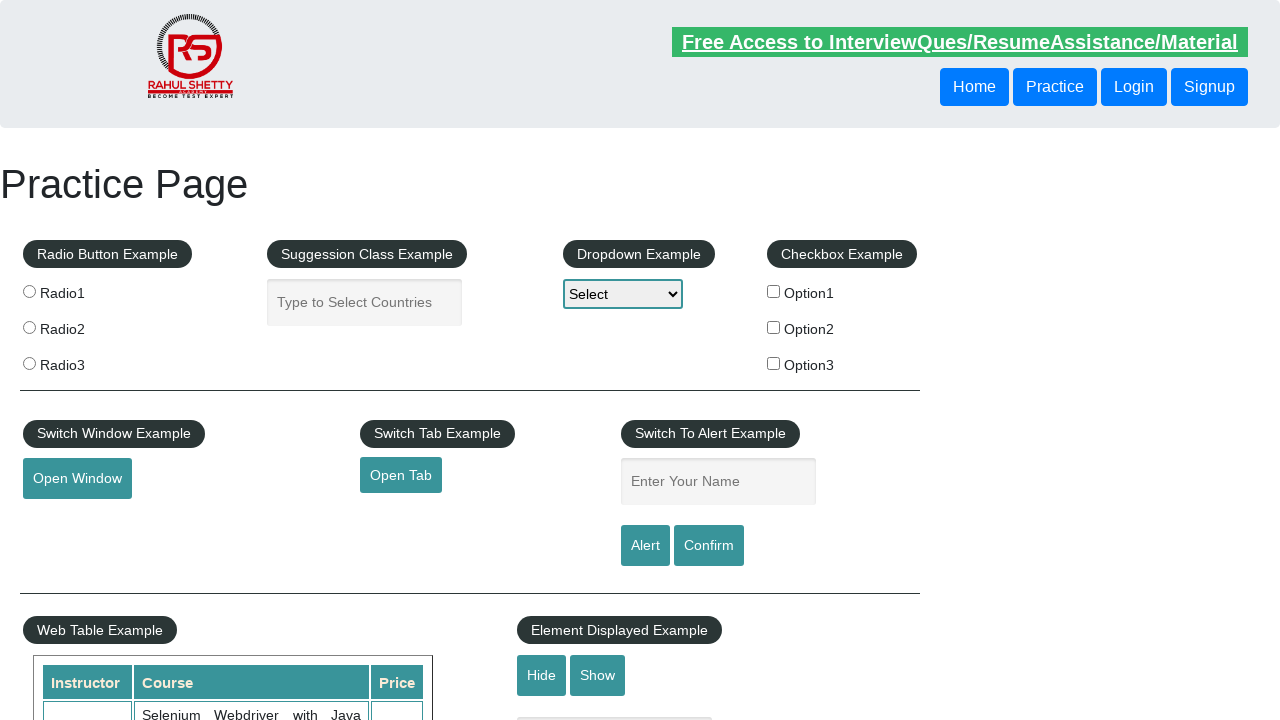